Tests navigating through a jQuery UI nested menu to find the CSV menu item

Starting URL: https://the-internet.herokuapp.com/jqueryui/menu

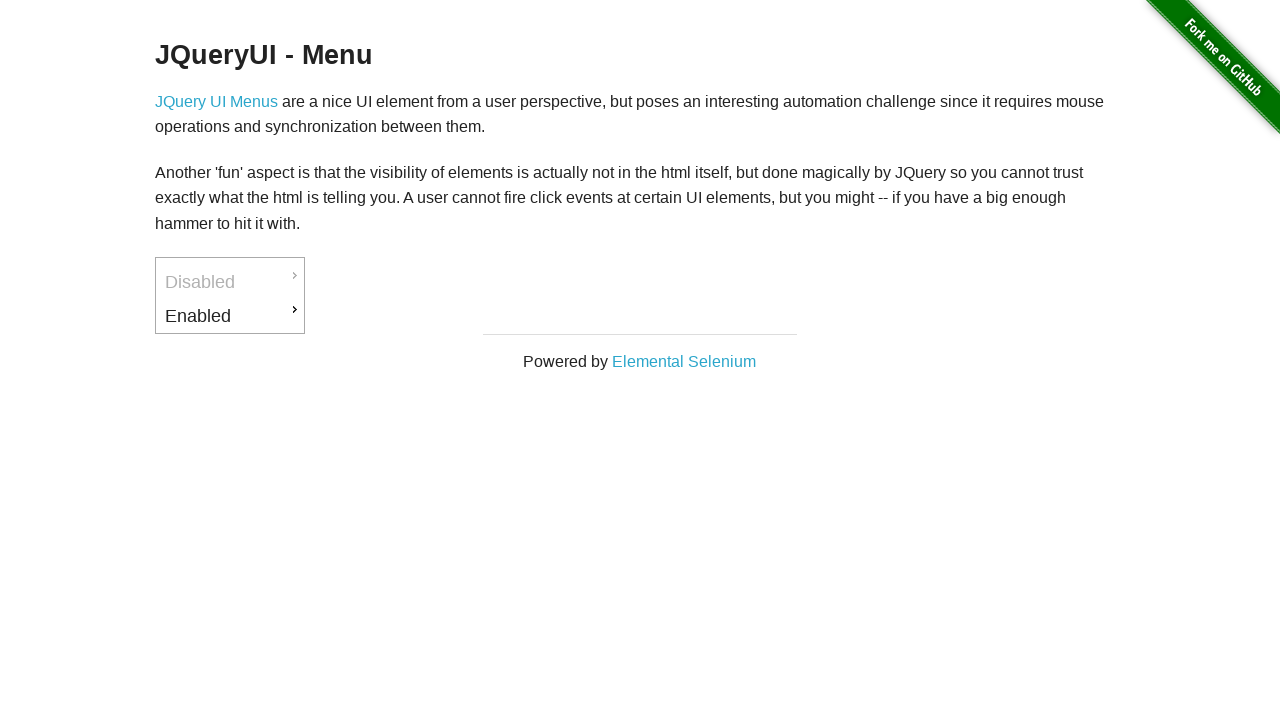

Hovered over Enabled menu item at (230, 316) on #ui-id-3
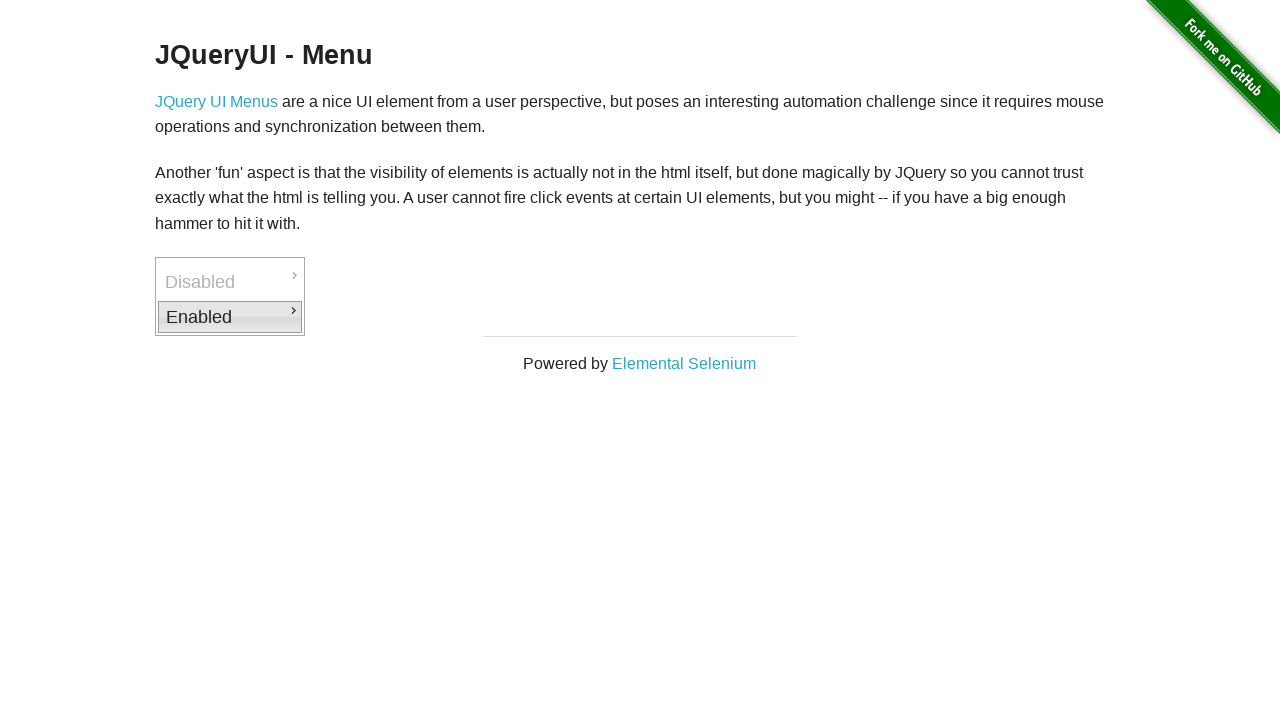

Waited 300ms for menu animation
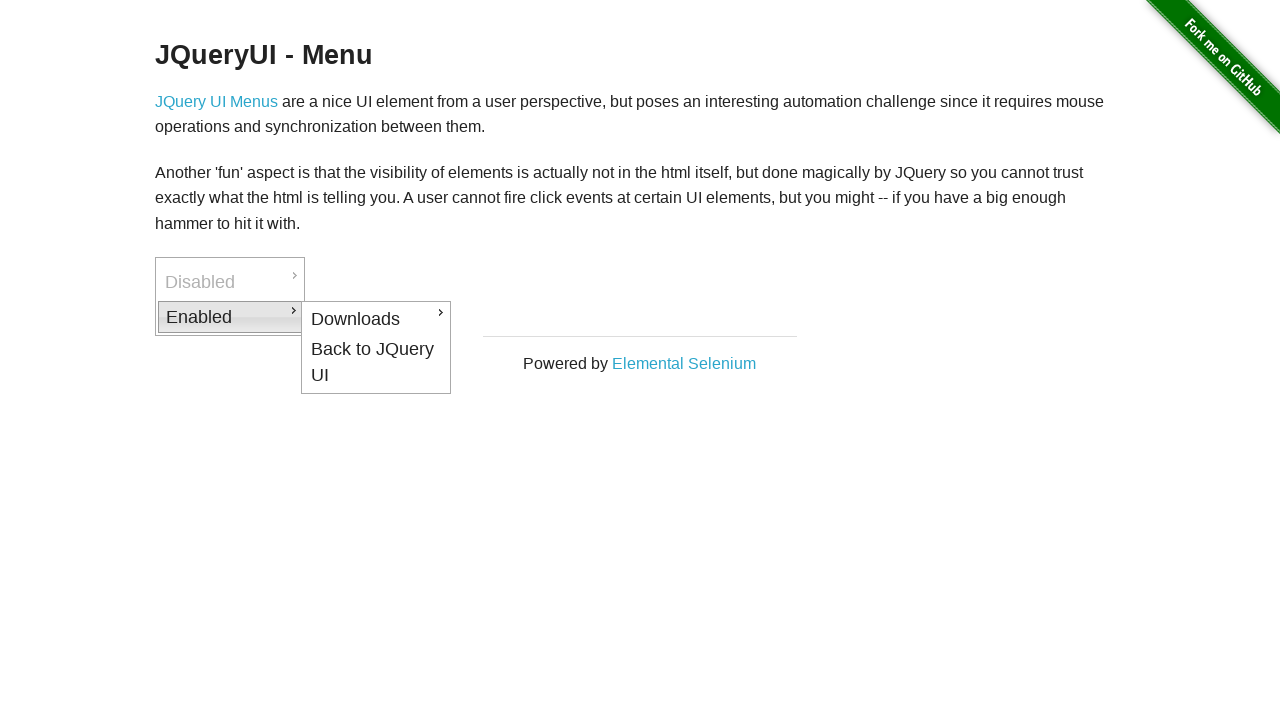

Hovered over Downloads submenu at (376, 319) on #ui-id-4
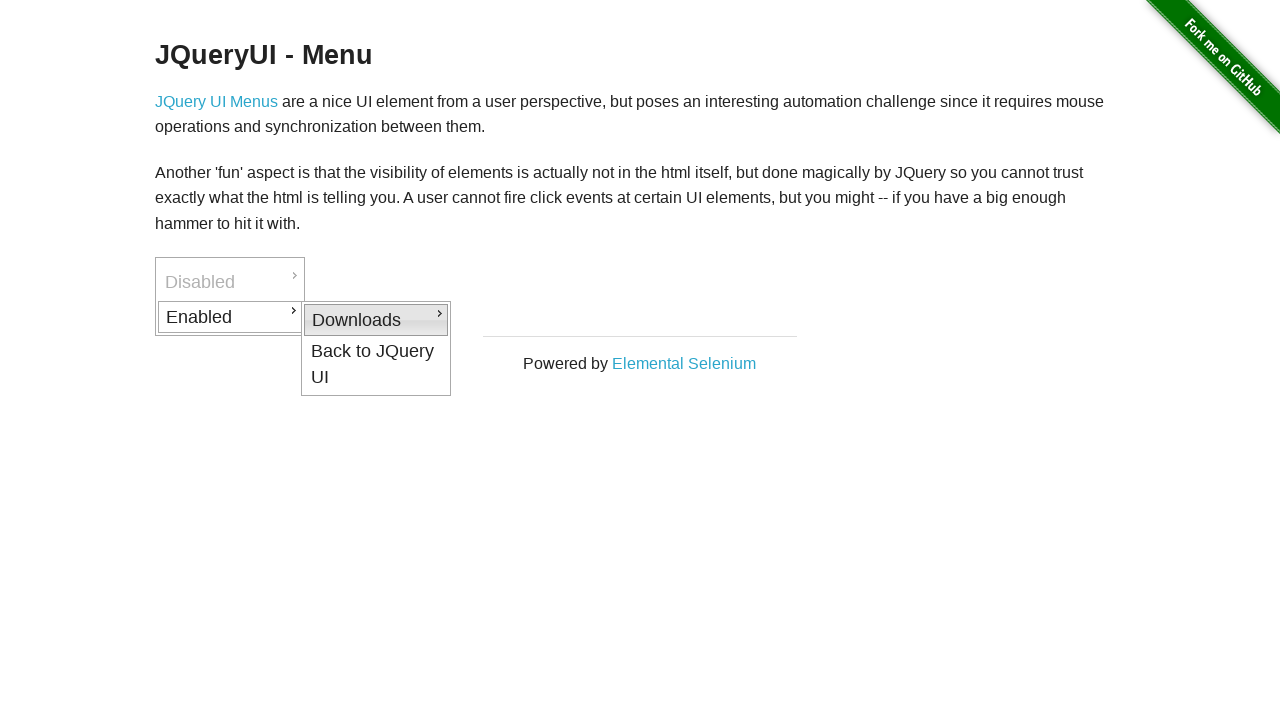

Waited 300ms for submenu to expand
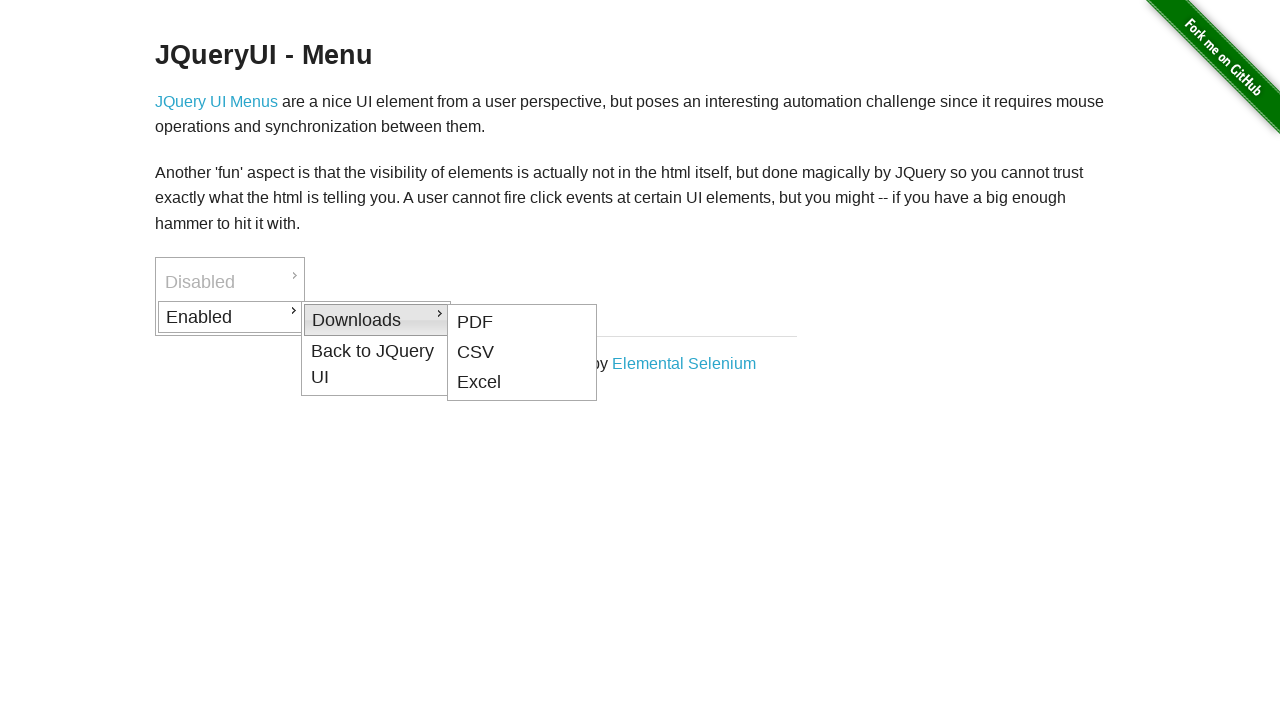

Located CSV menu item element
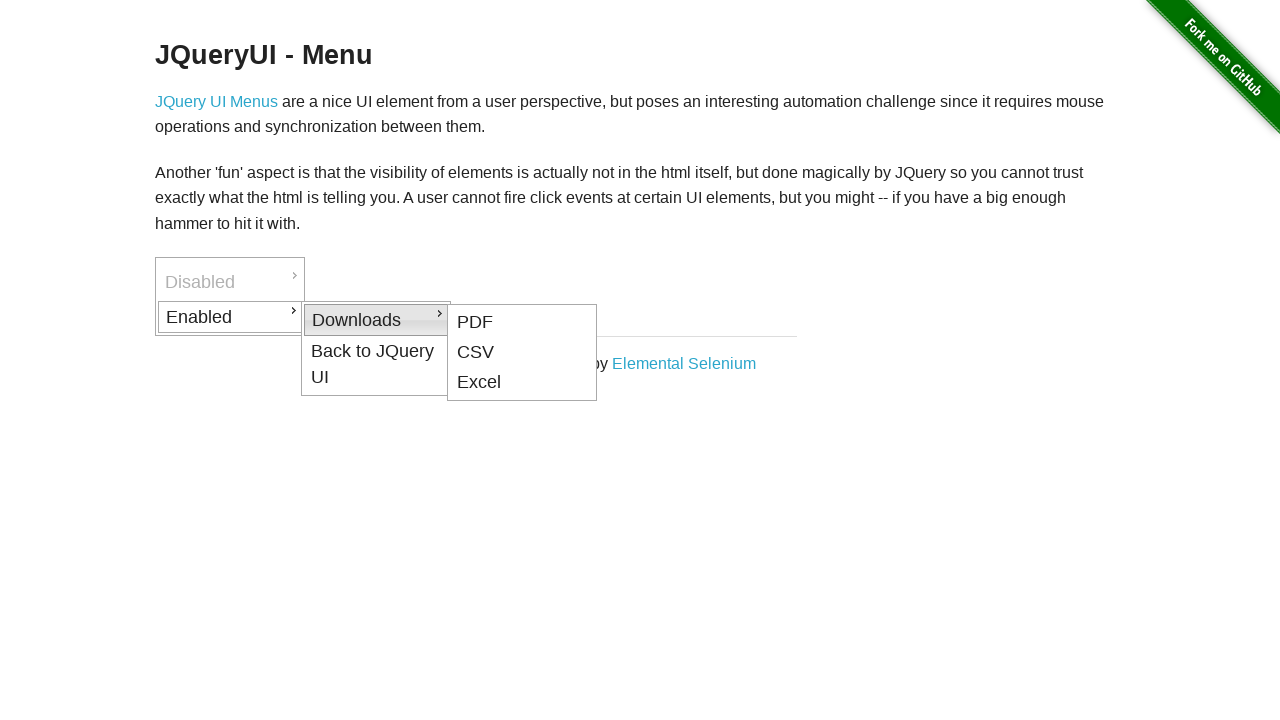

Verified CSV menu item is visible in nested jQuery UI menu
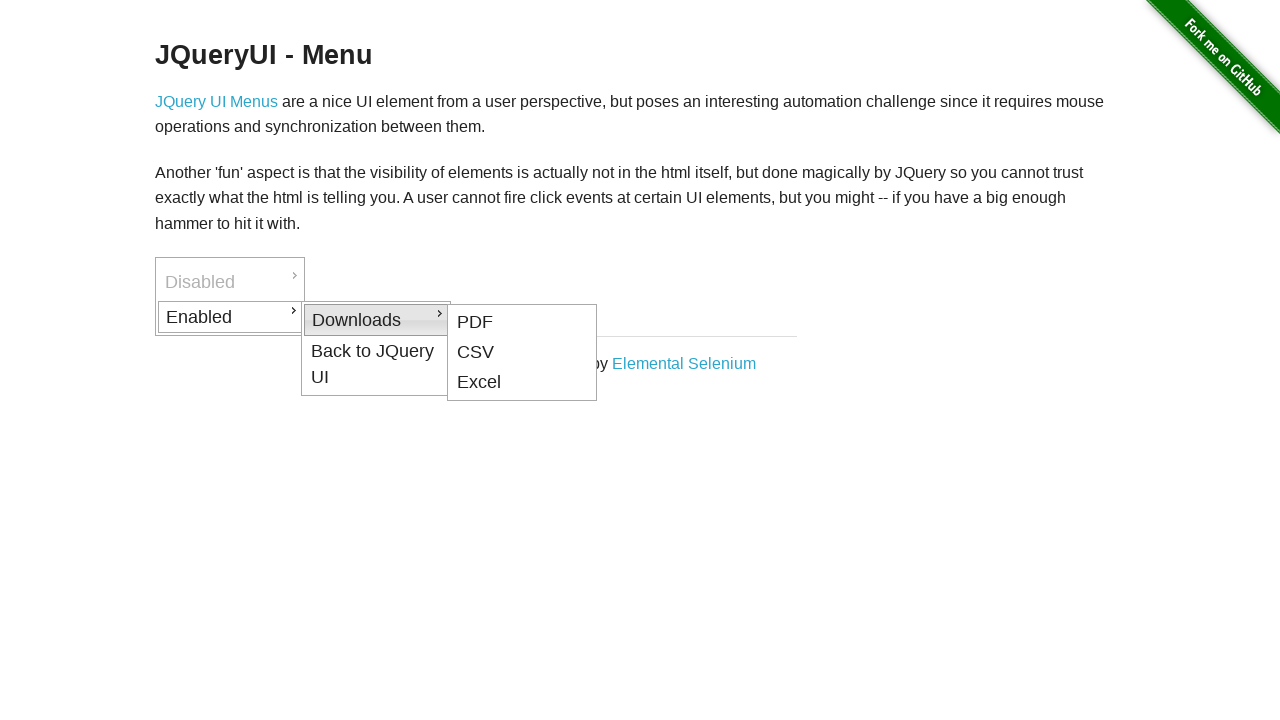

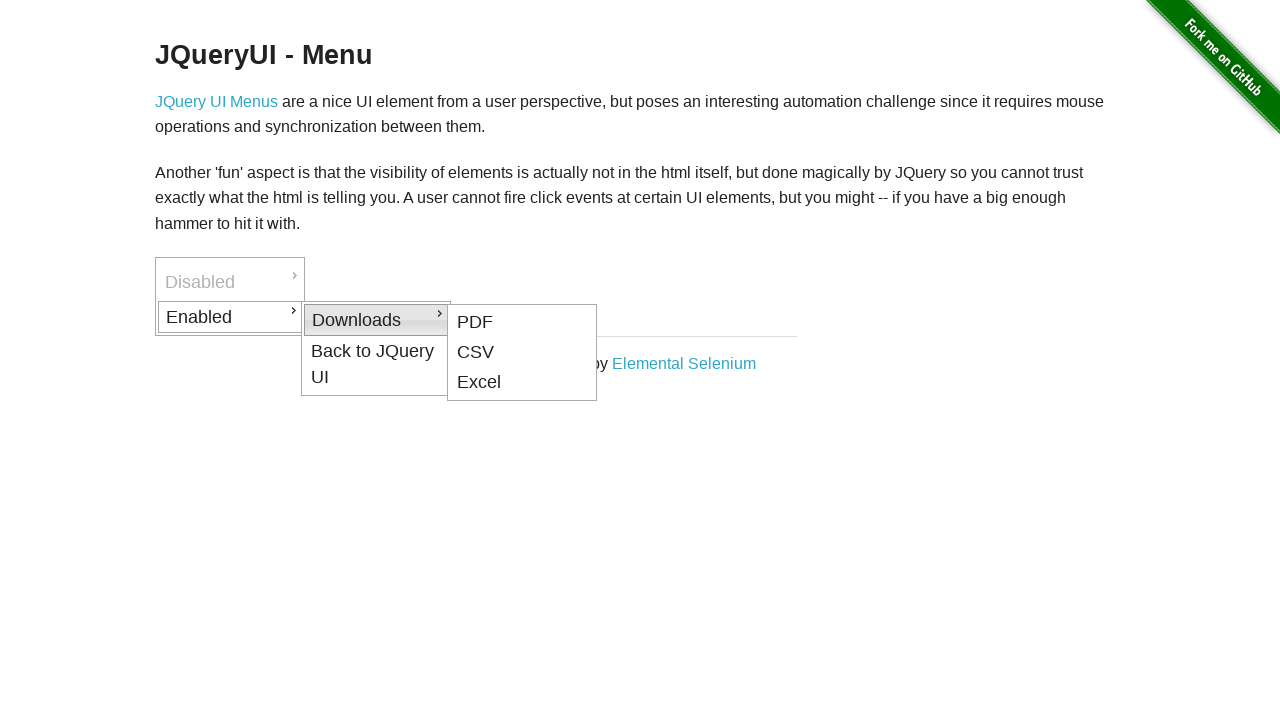